Clicks Submit Language button without filling fields and verifies error message character formatting

Starting URL: http://www.99-bottles-of-beer.net/submitnewlanguage.html

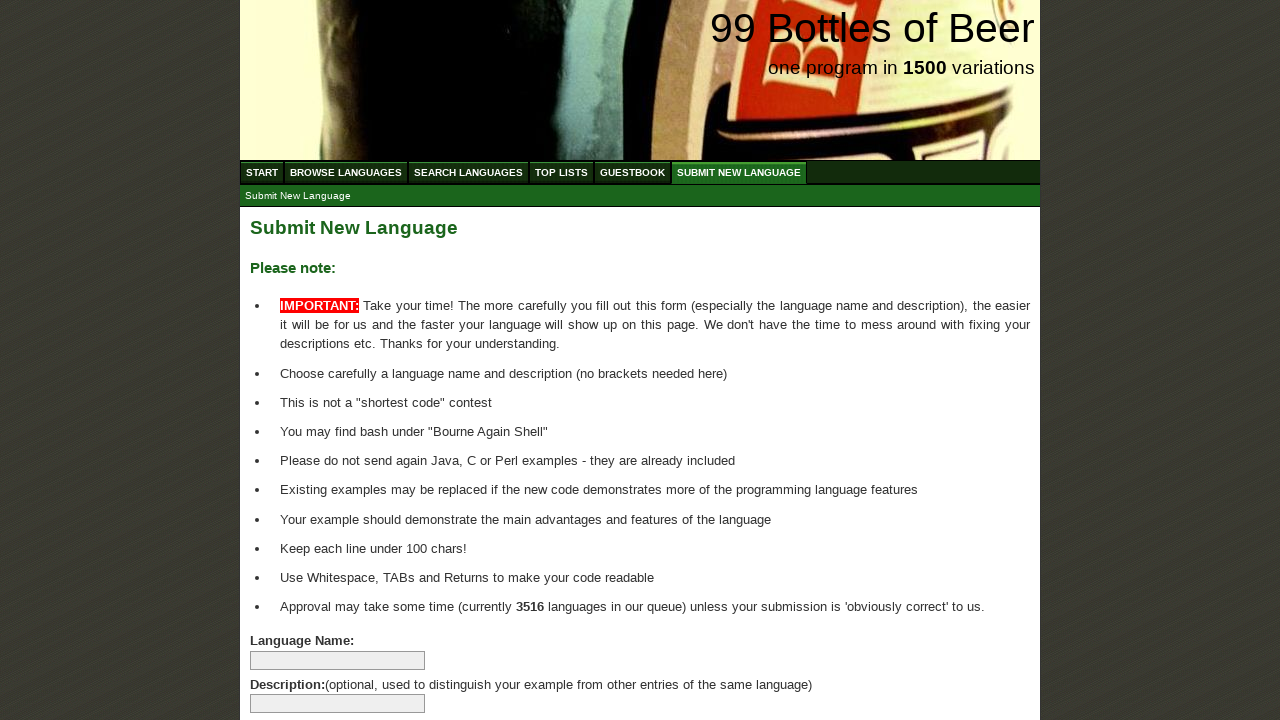

Navigated to Submit New Language page
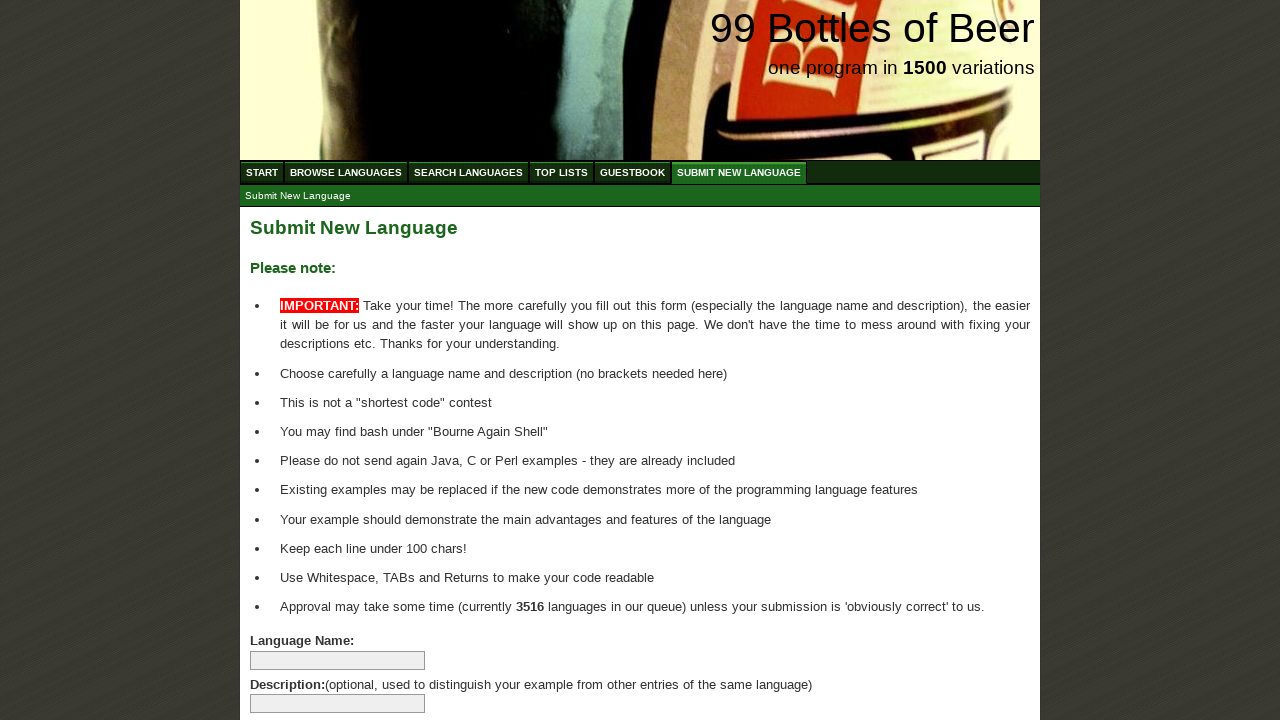

Clicked Submit Language button without filling any fields at (294, 665) on xpath=//body/div[@id='wrap']/div[@id='main']/form[@id='addlanguage']/p/input[@ty
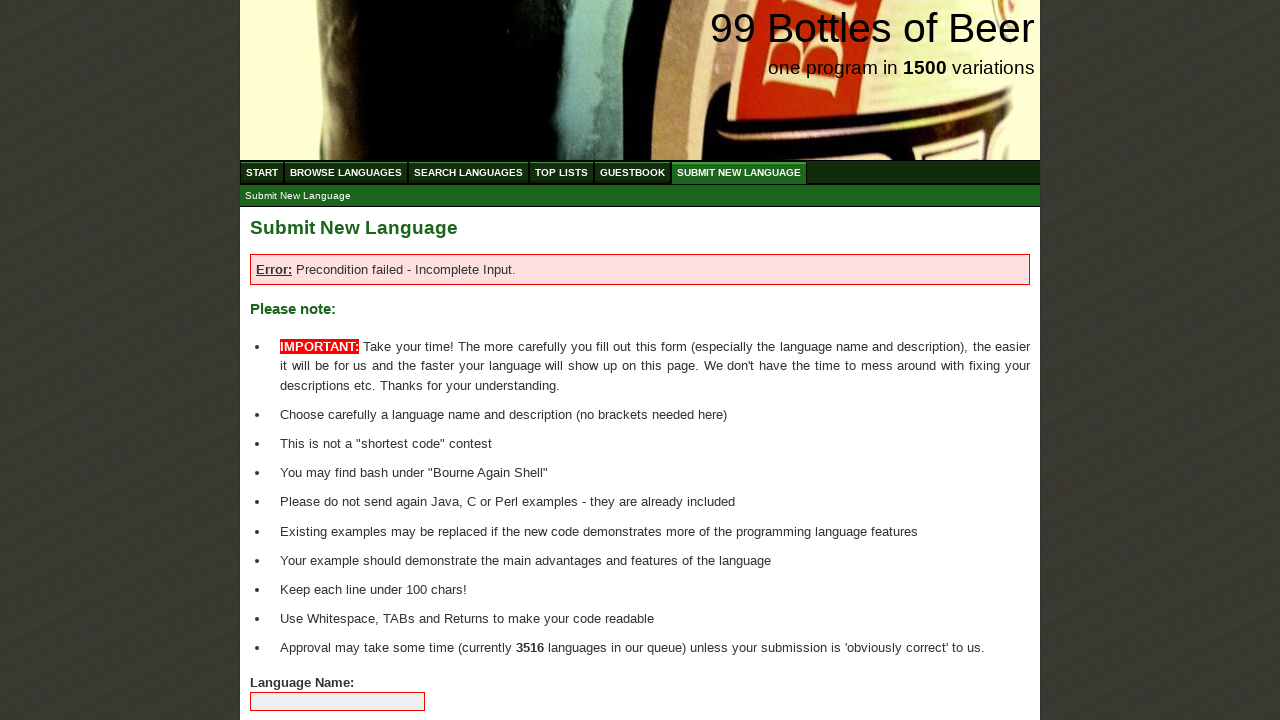

Error message appeared on page
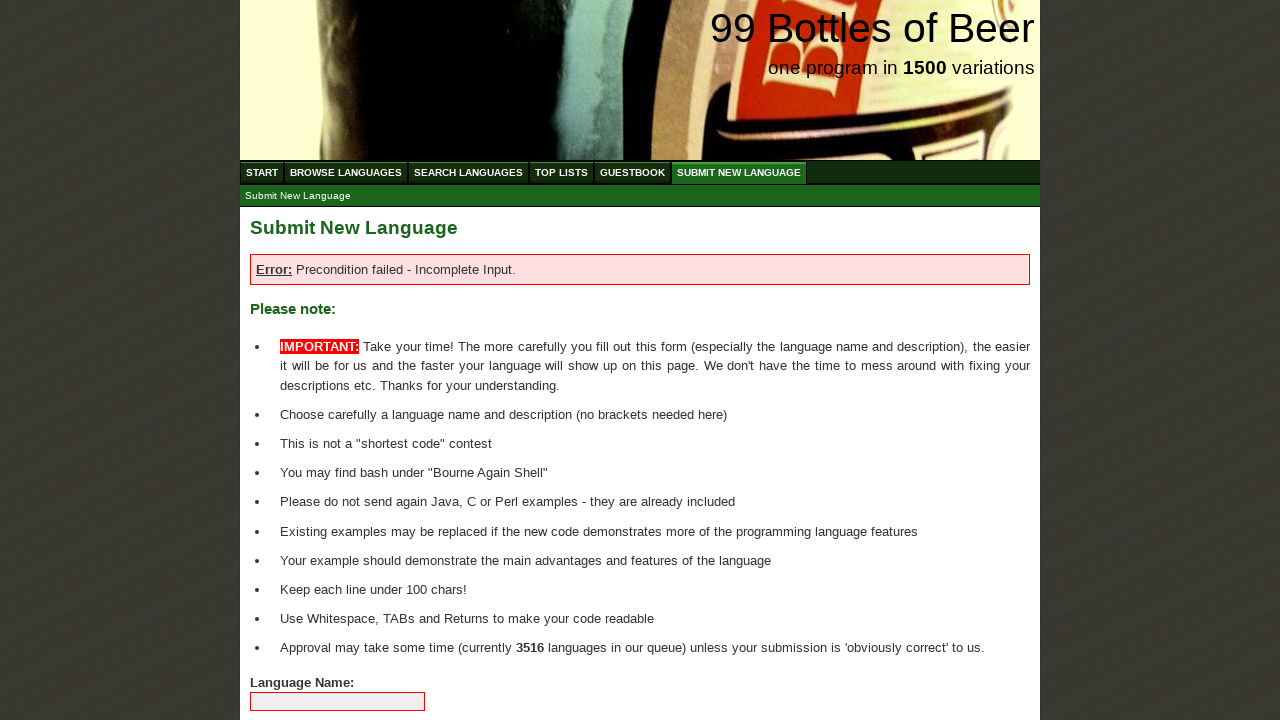

Retrieved error message text: Error: Precondition failed - Incomplete Input.
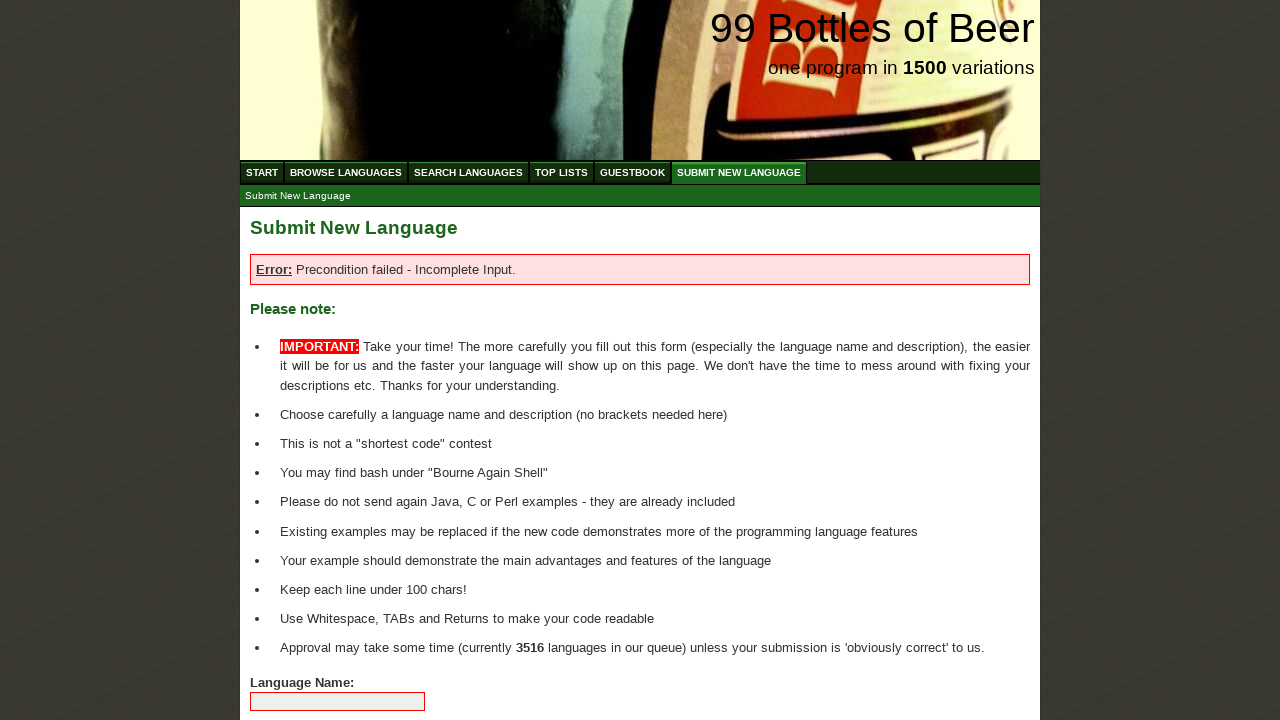

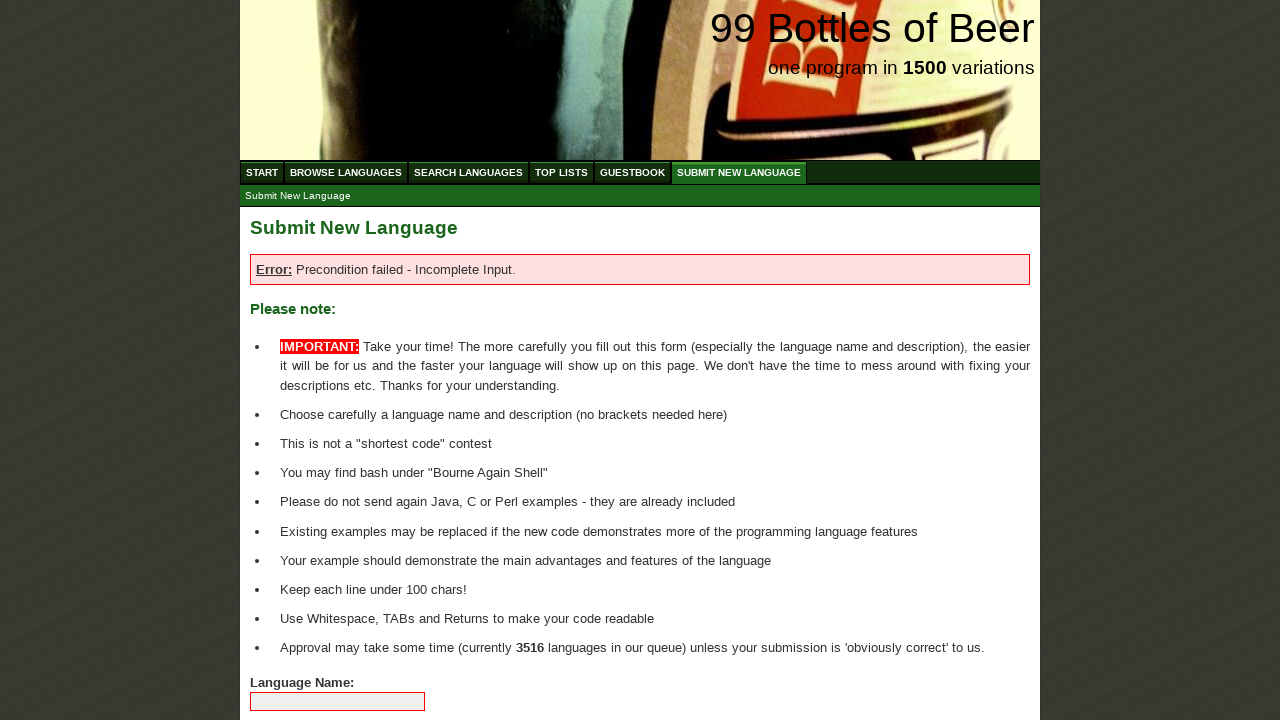